Tests that locked out user credentials display the error message "Epic sadface: Sorry, this user has been locked out."

Starting URL: https://www.saucedemo.com/

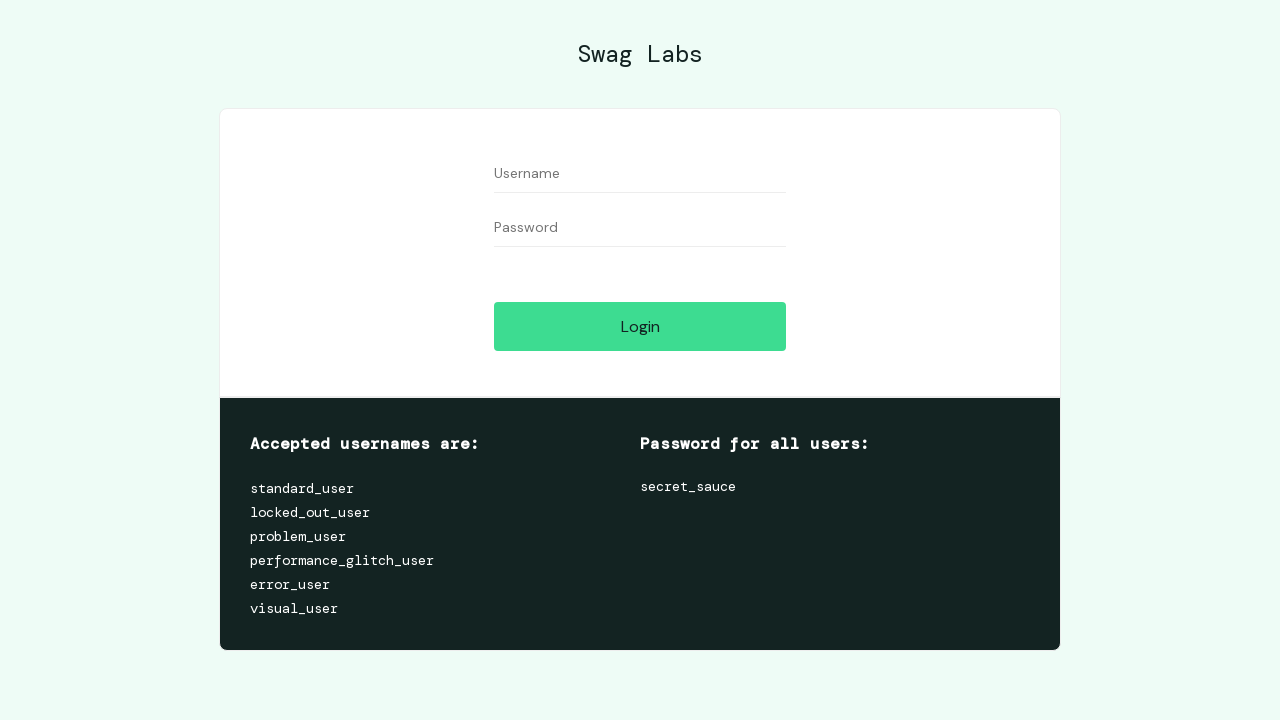

Filled username field with 'locked_out_user' on #user-name
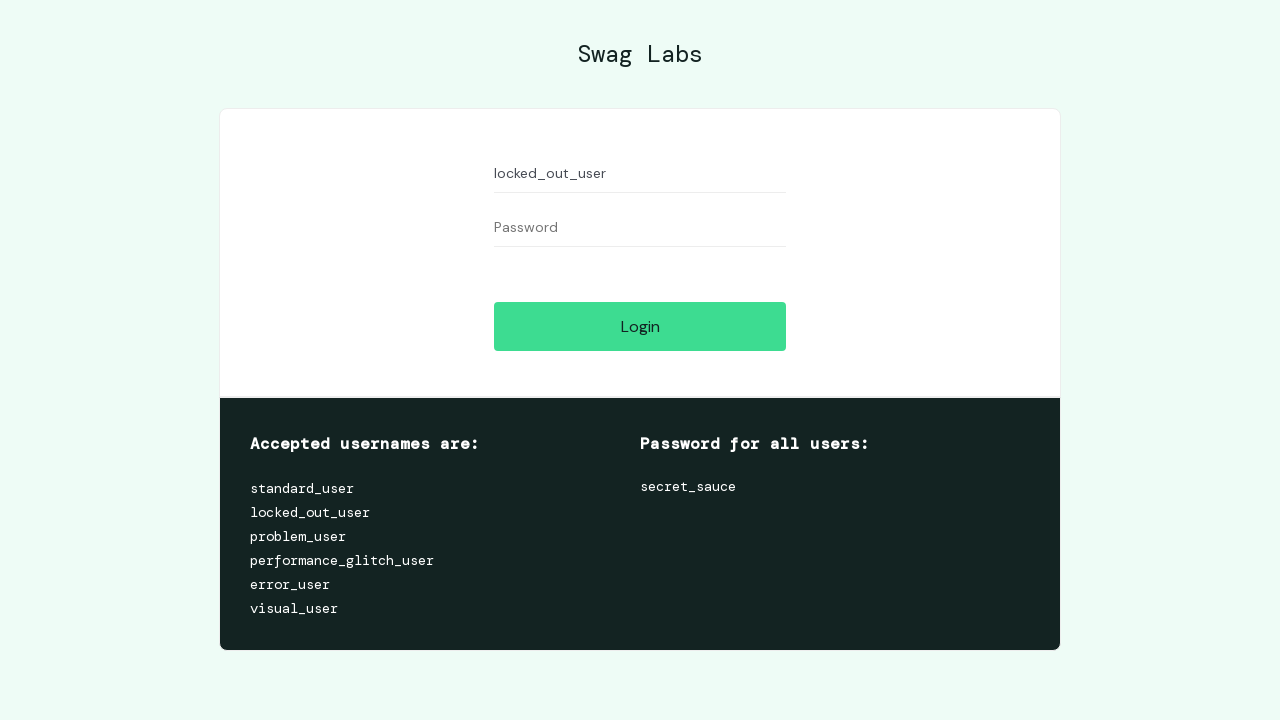

Filled password field with 'secret_sauce' on #password
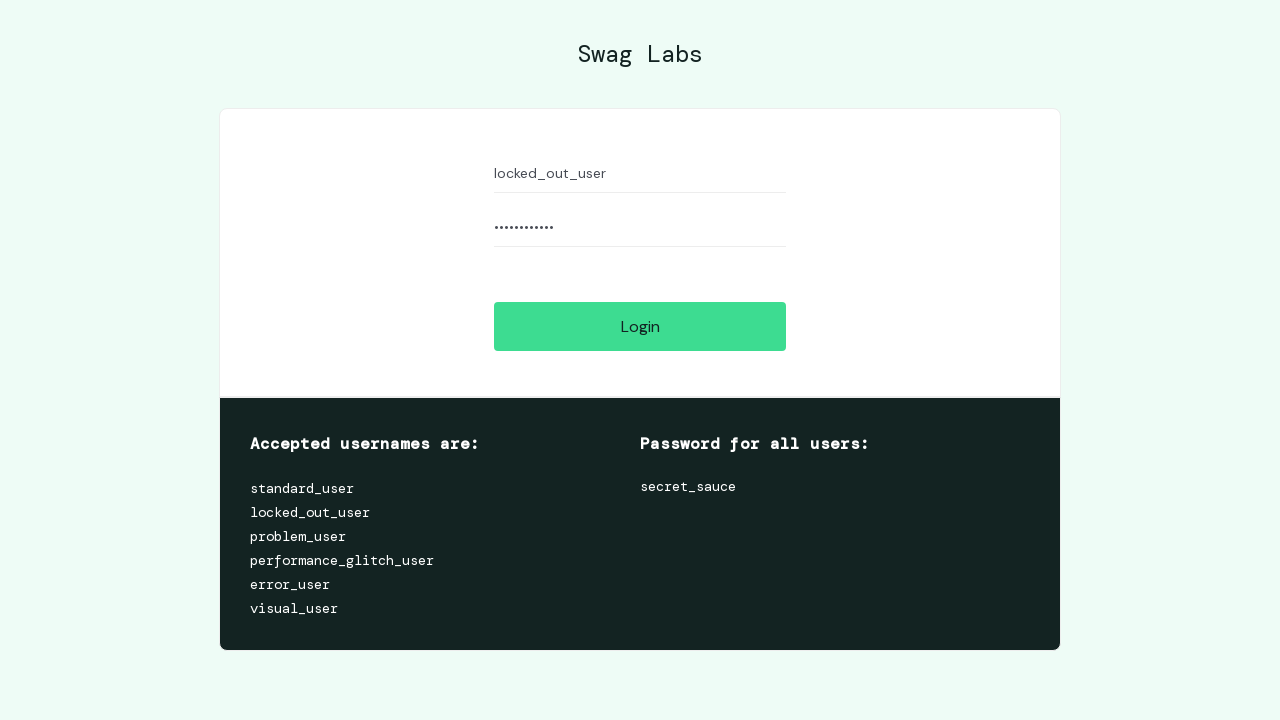

Clicked login button at (640, 326) on #login-button
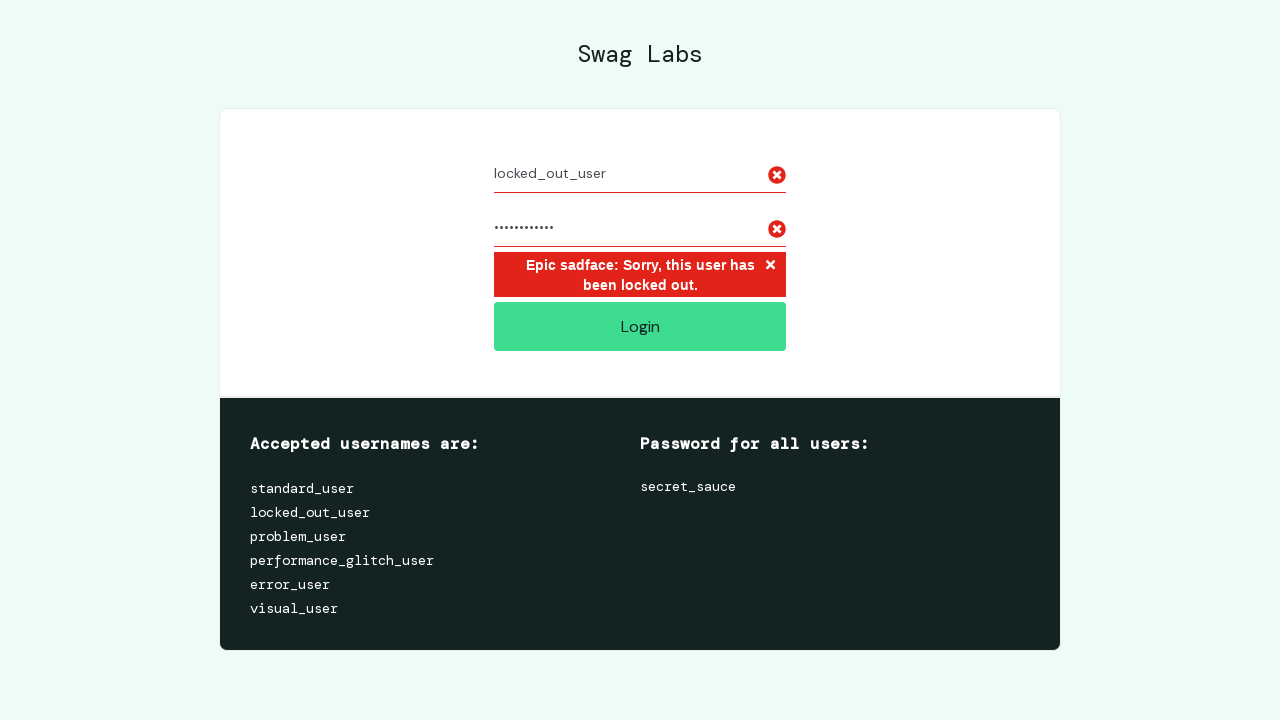

Verified error message 'Epic sadface: Sorry, this user has been locked out.' appeared
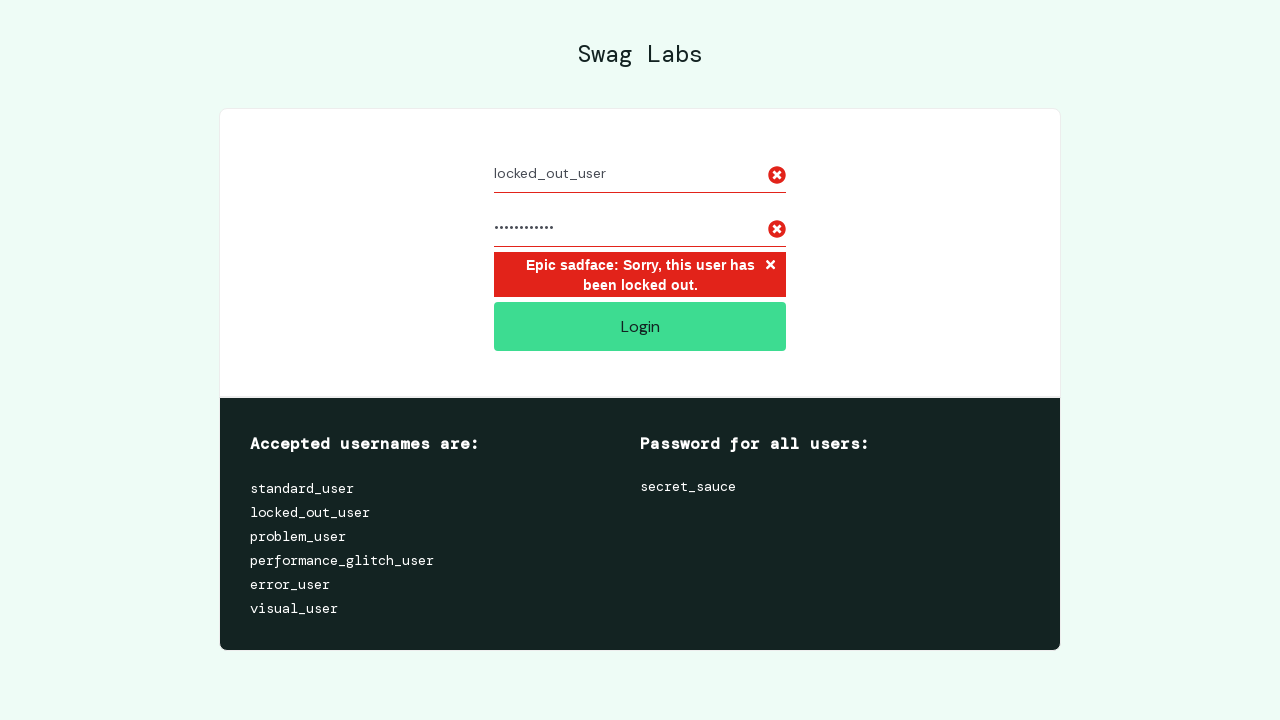

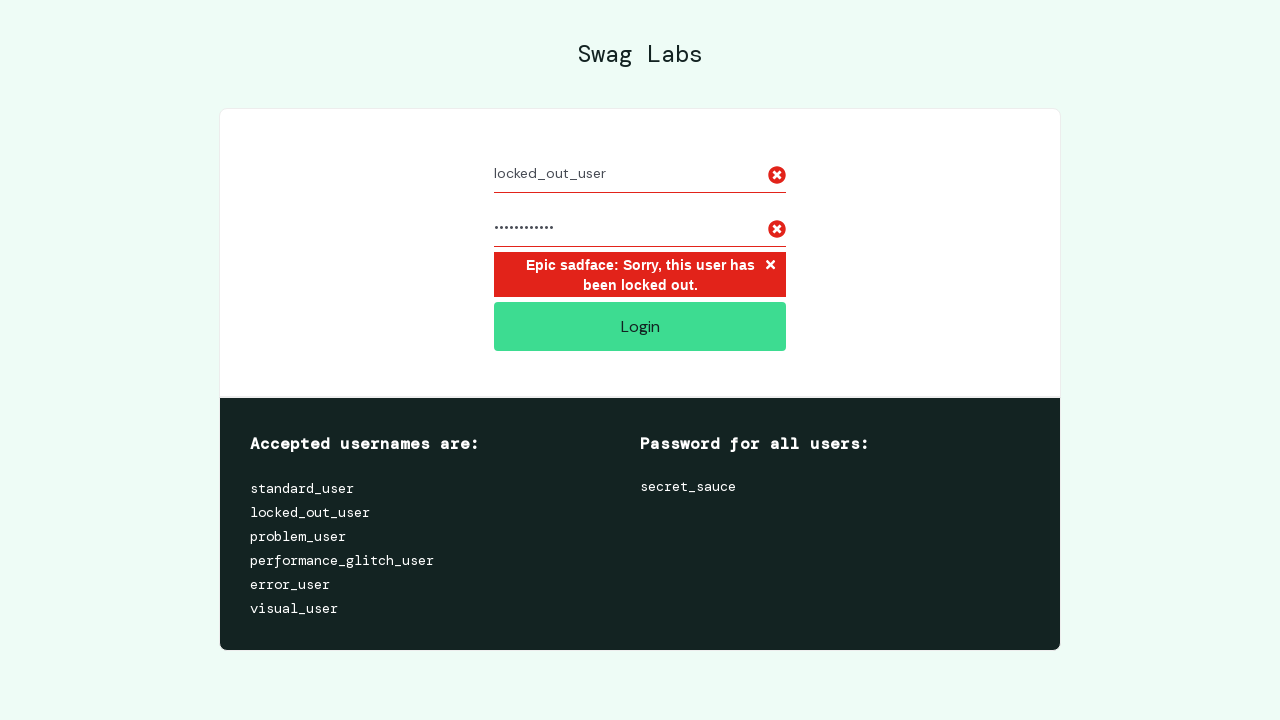